Tests the search functionality by entering a search term and submitting

Starting URL: https://news.ycombinator.com/

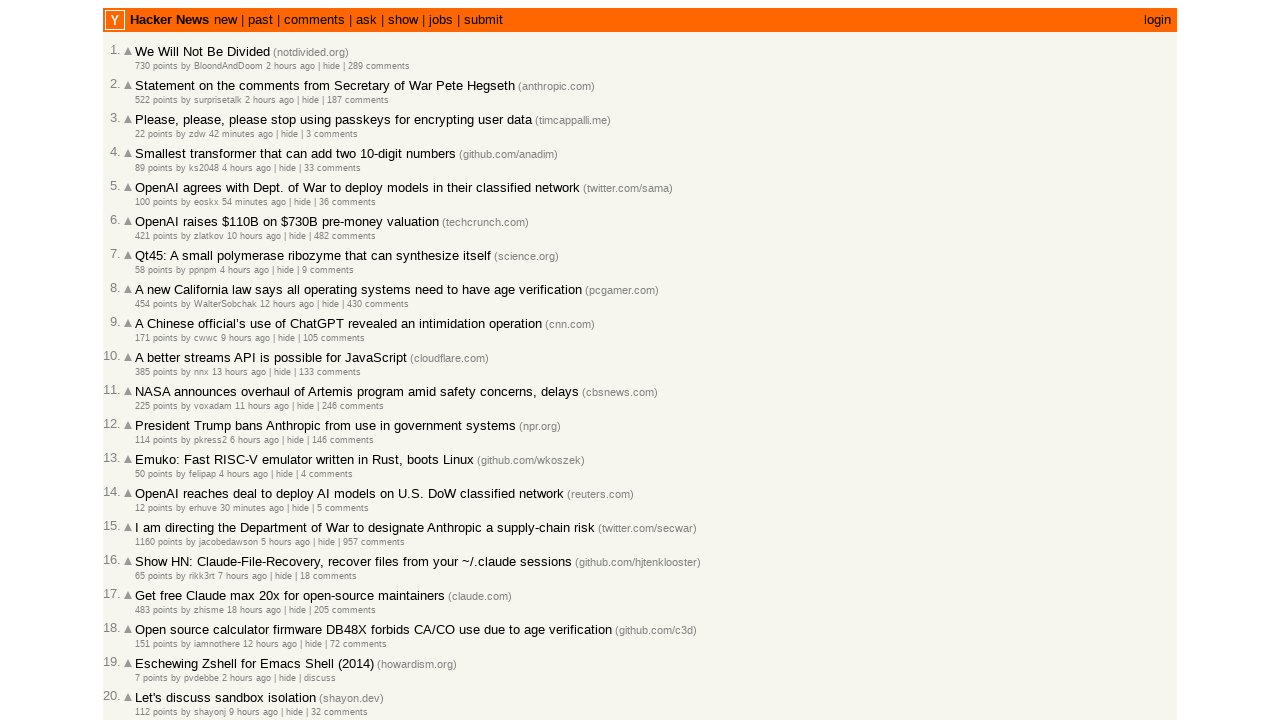

Filled search box with 'Java' on input[name='q']
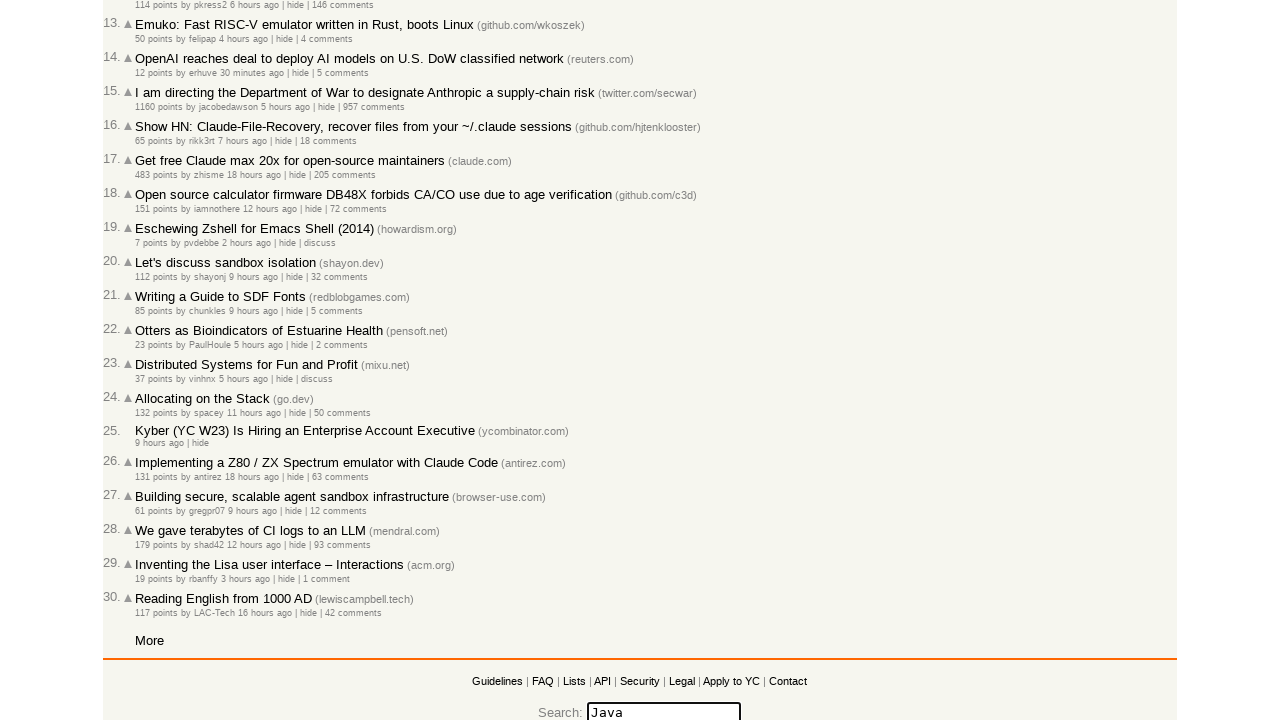

Pressed Enter to submit search query on input[name='q']
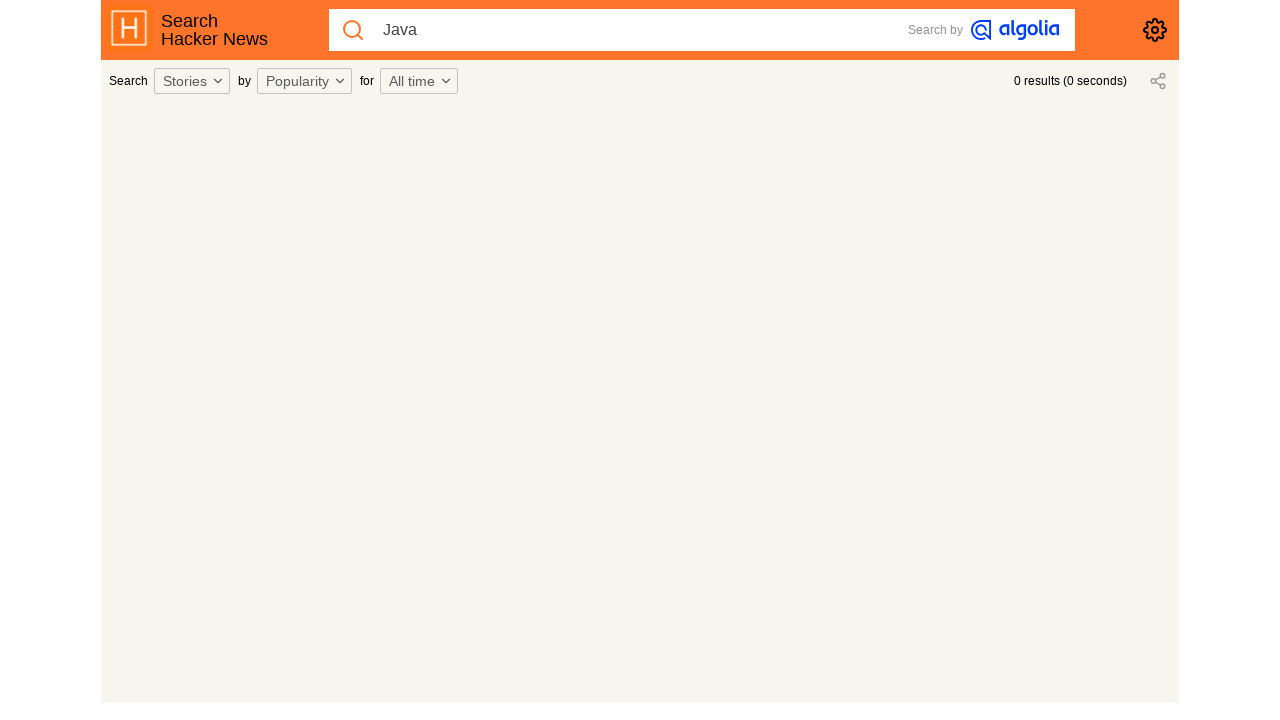

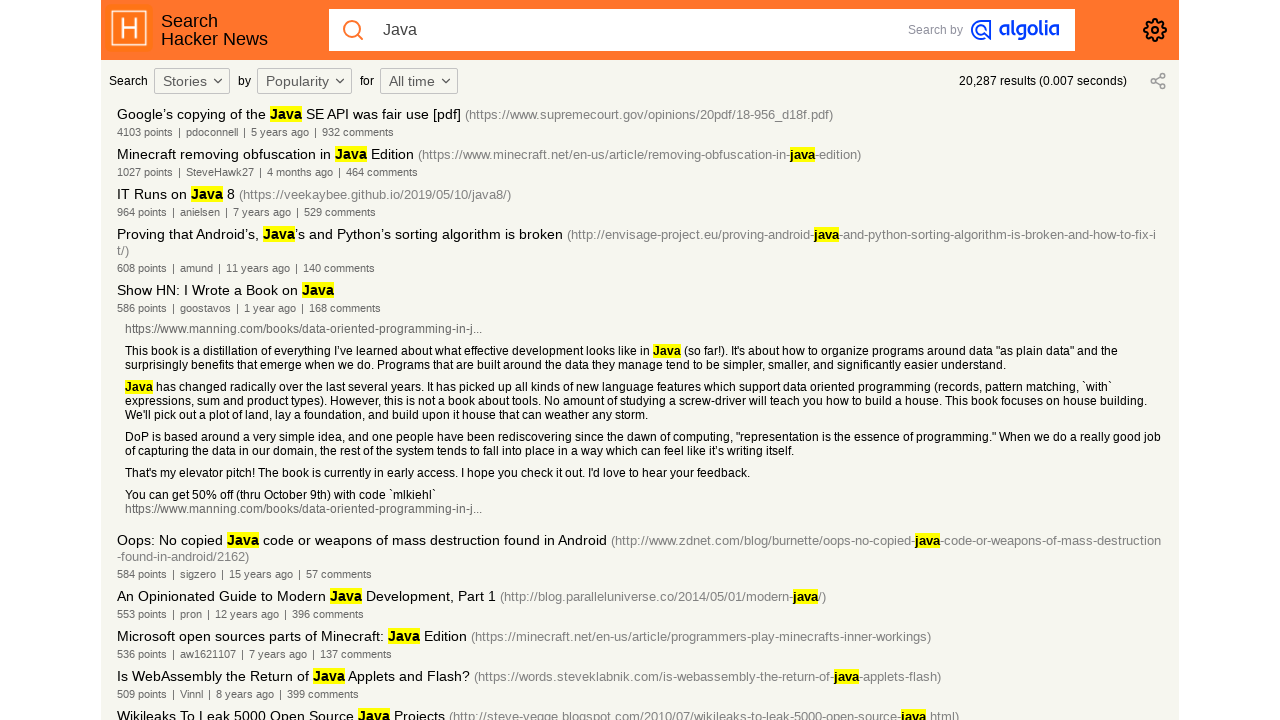